Tests date picker functionality by selecting a specific date (year, month, day) and verifying the selection is correctly displayed

Starting URL: https://rahulshettyacademy.com/seleniumPractise/#/offers

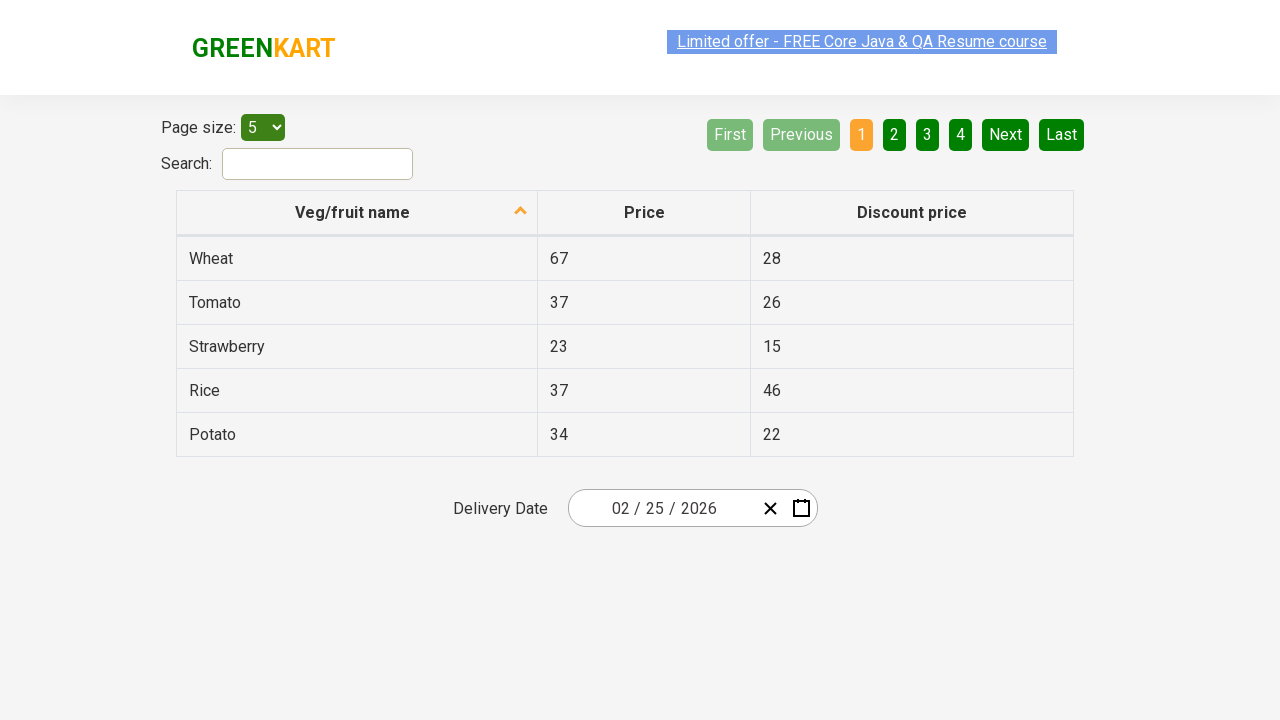

Clicked date picker input to open calendar at (662, 508) on xpath=//div[@class='react-date-picker__inputGroup']
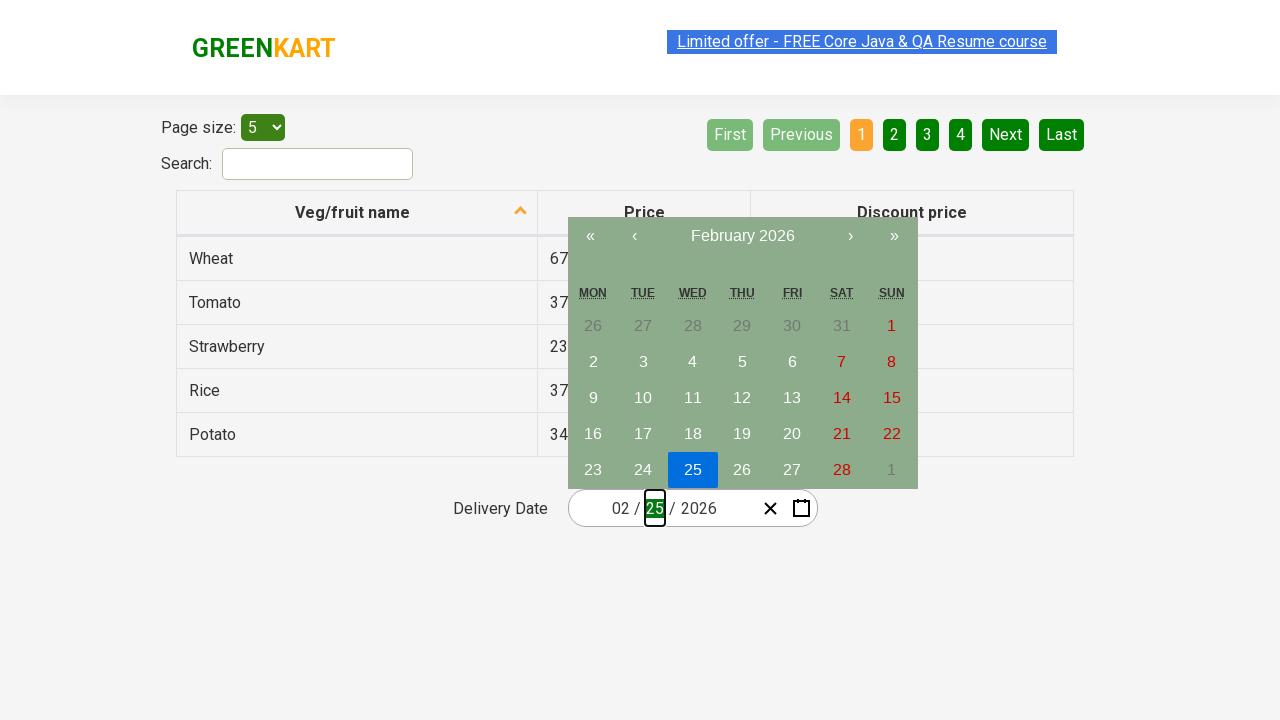

Clicked navigation label to navigate to higher calendar view at (742, 236) on xpath=//button[@class='react-calendar__navigation__label']
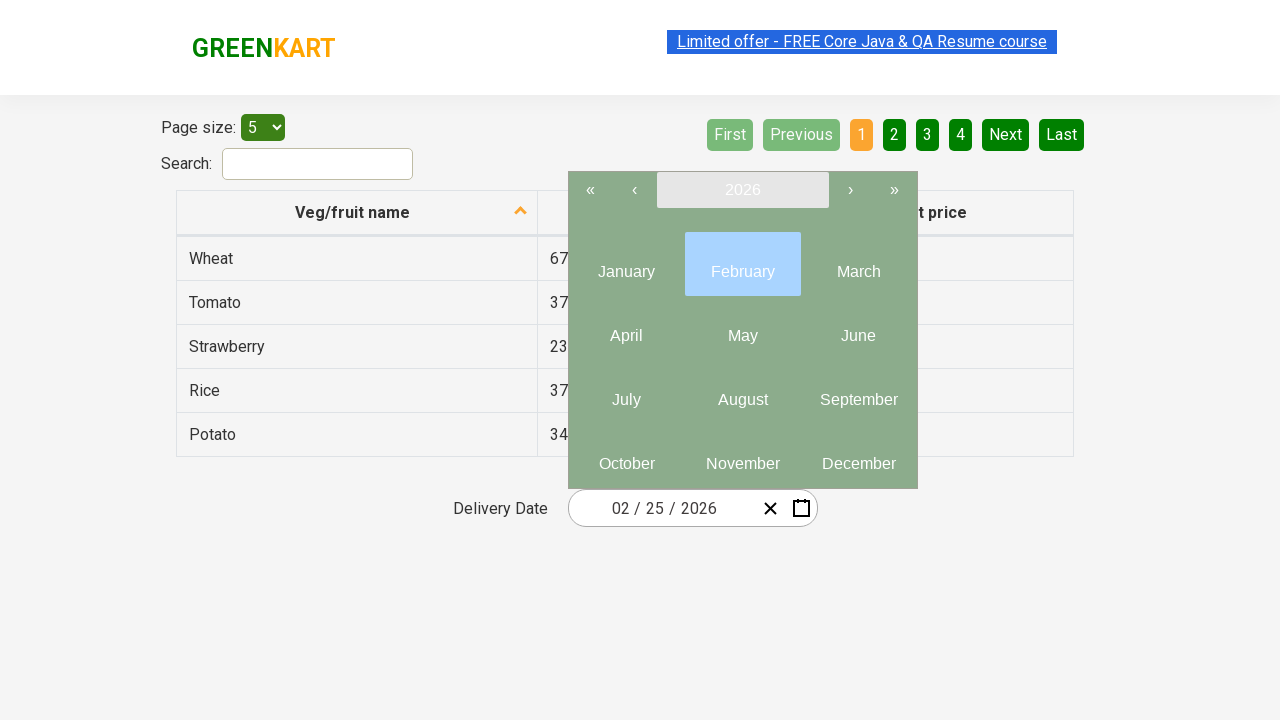

Clicked navigation label again to reach year view at (742, 190) on xpath=//button[@class='react-calendar__navigation__label']
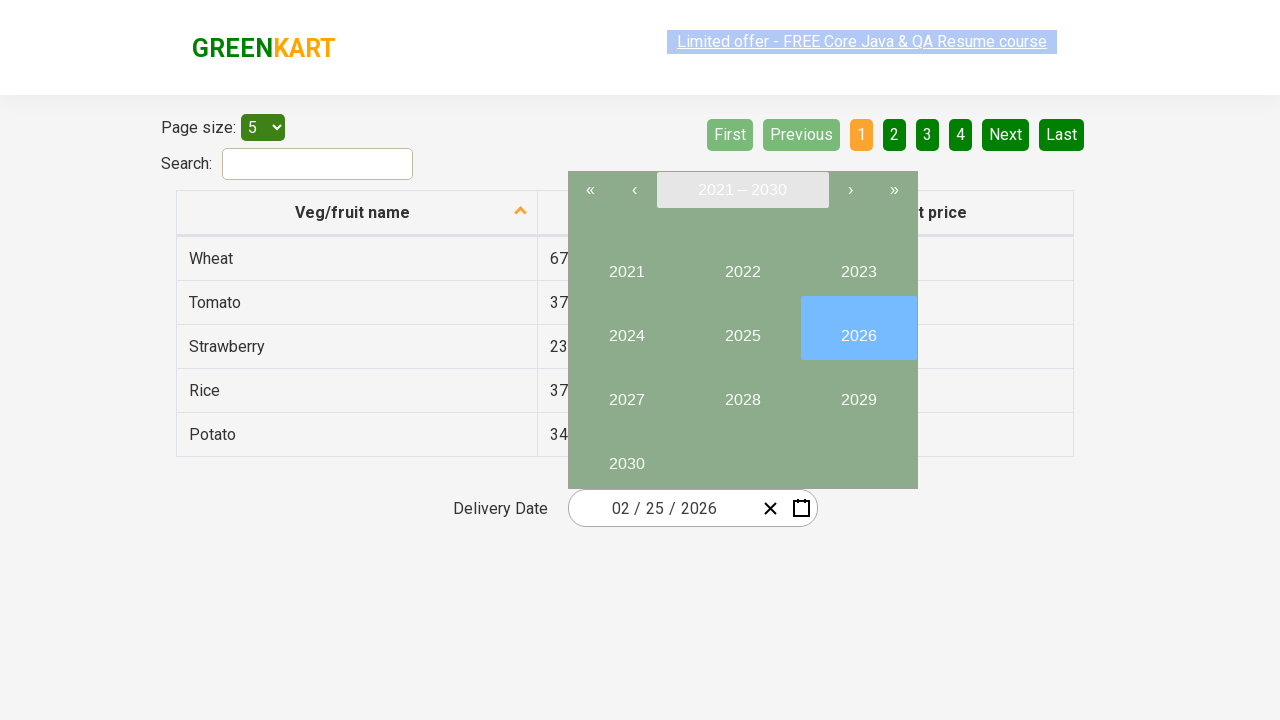

Selected year 2025 from year view at (742, 328) on //button[text()='2025']
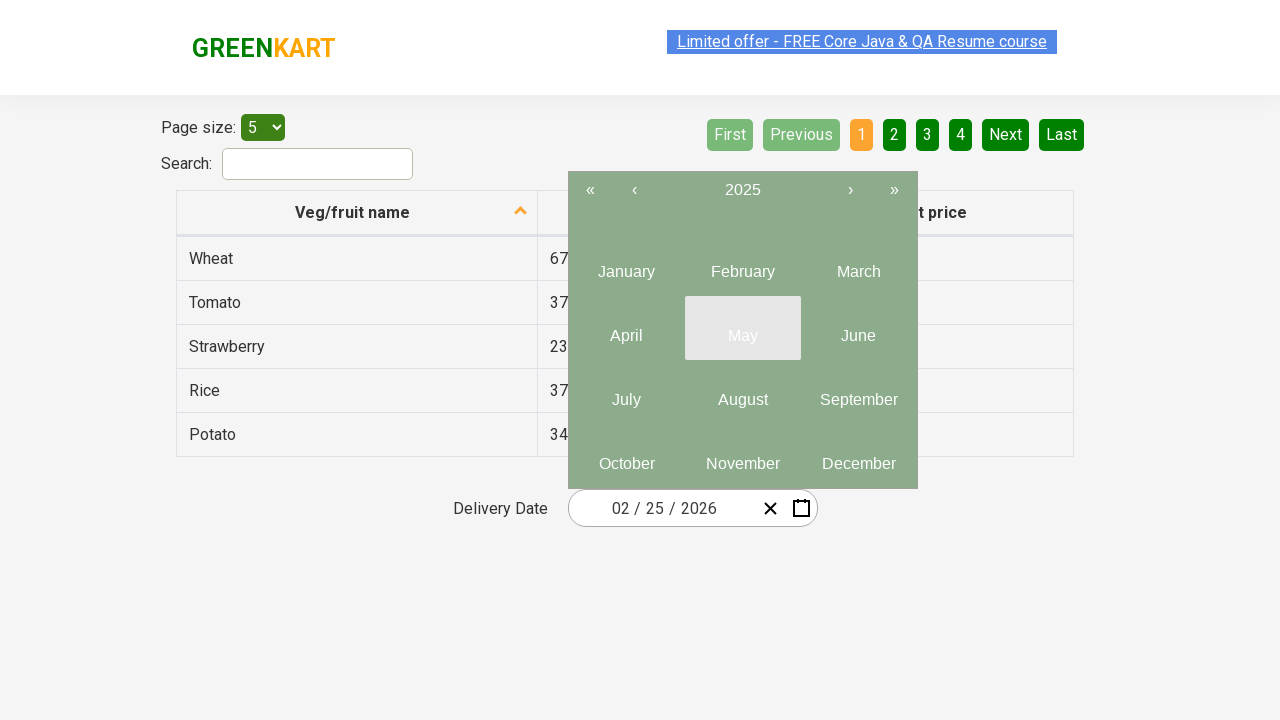

Selected month 5 (May) from month view at (742, 328) on xpath=//button[@class='react-calendar__tile react-calendar__year-view__months__m
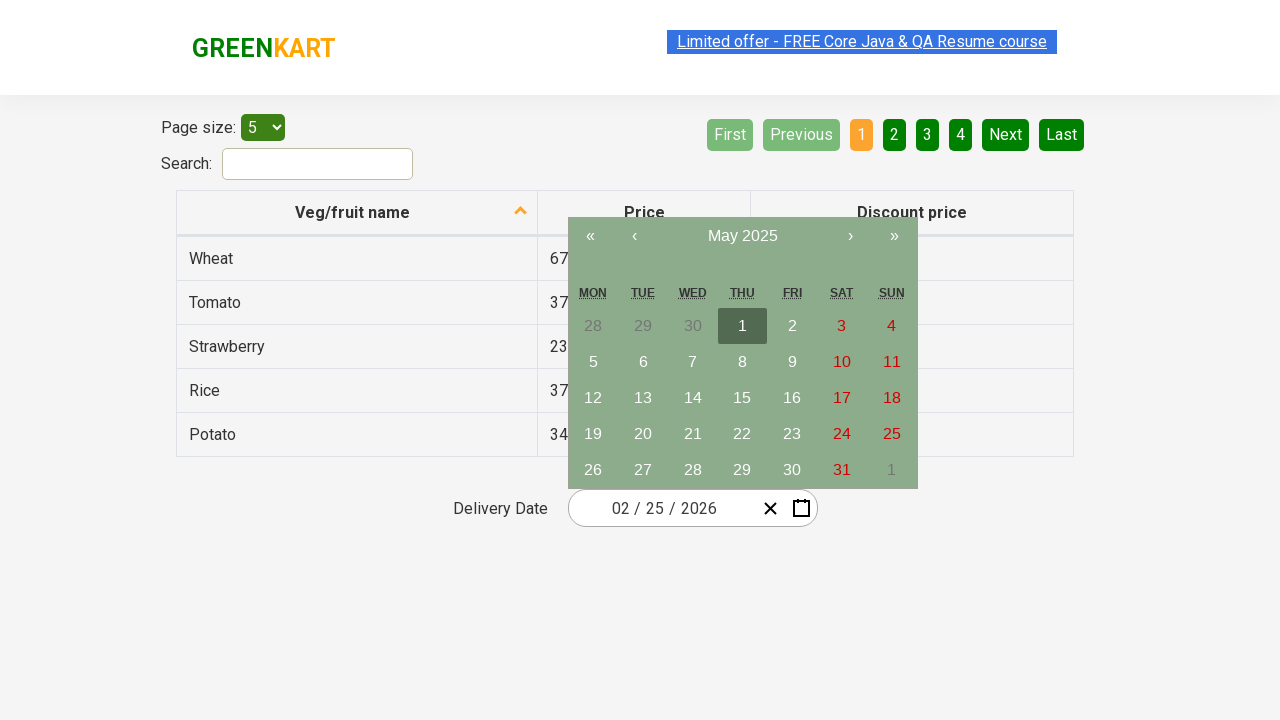

Selected day 15 from calendar at (742, 398) on //abbr[text()='15']
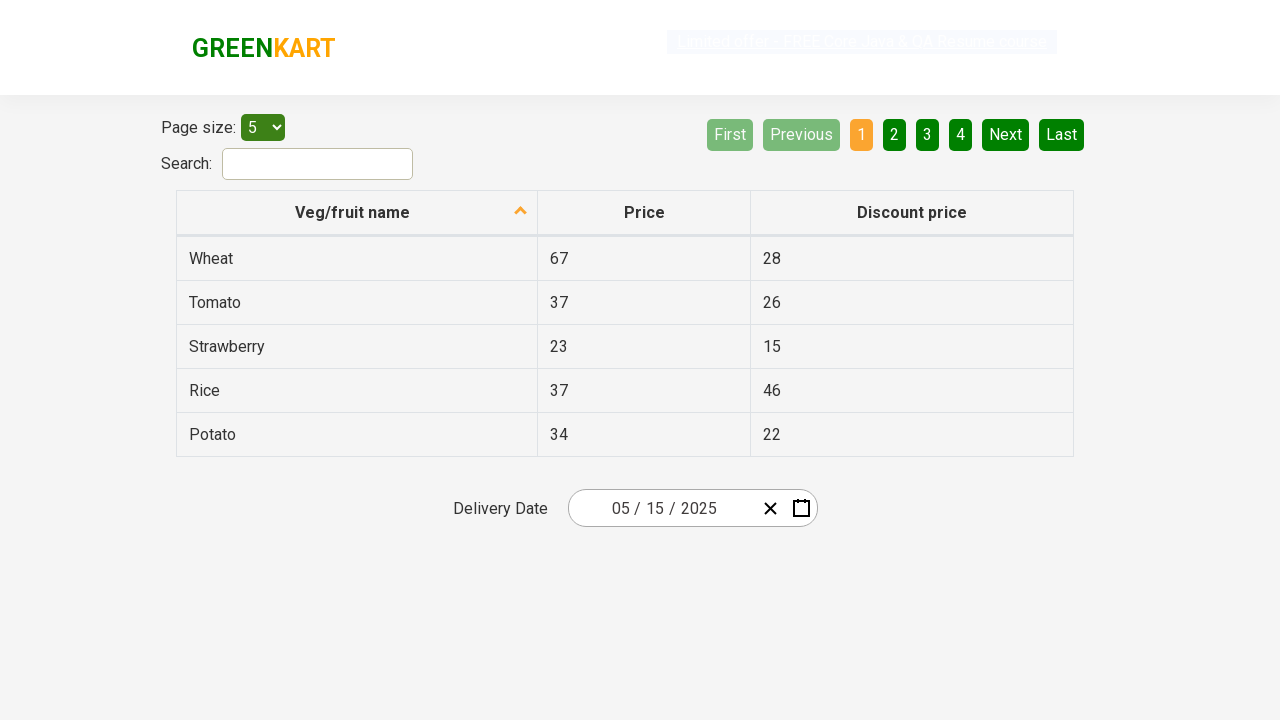

Verified month field contains 5
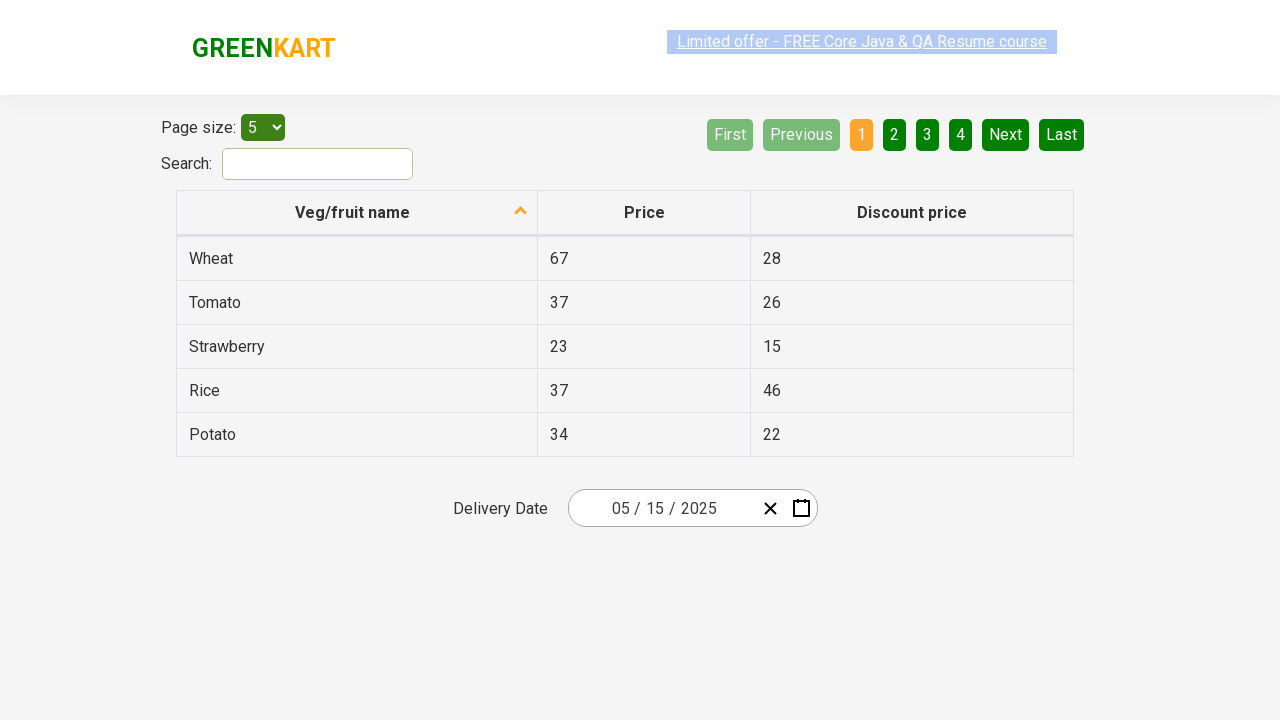

Verified day field contains 15
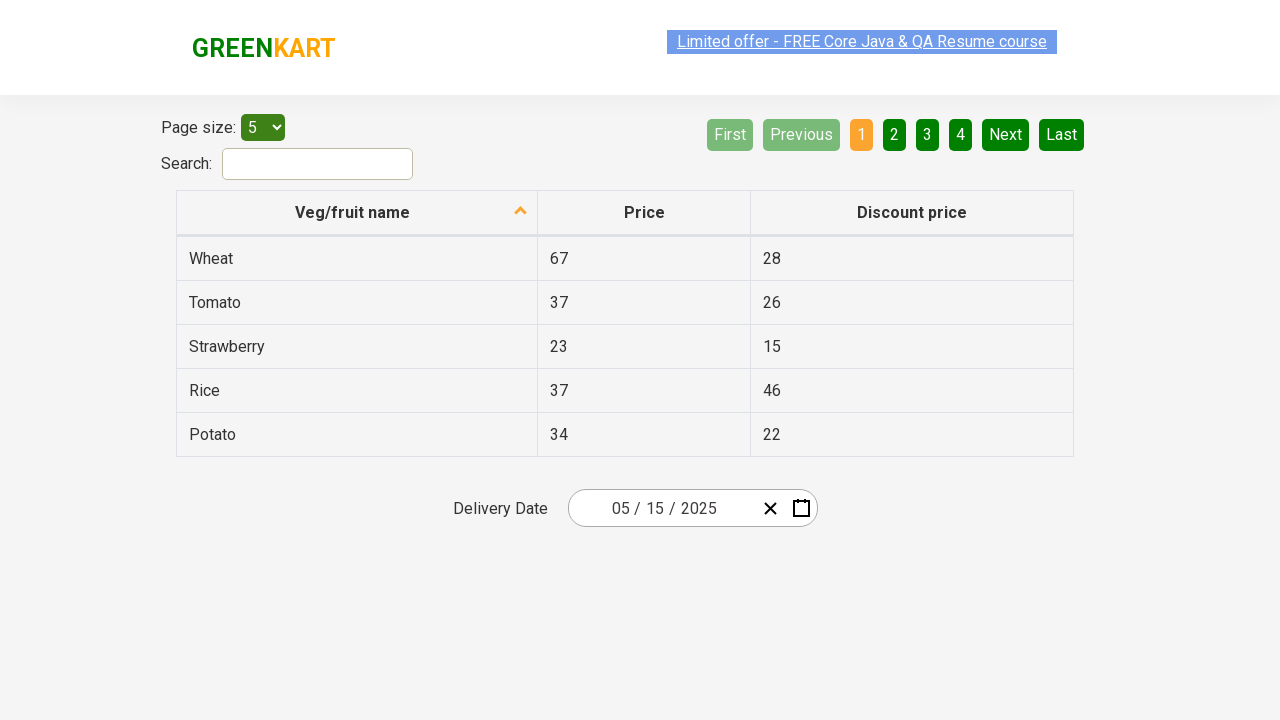

Verified year field contains 2025
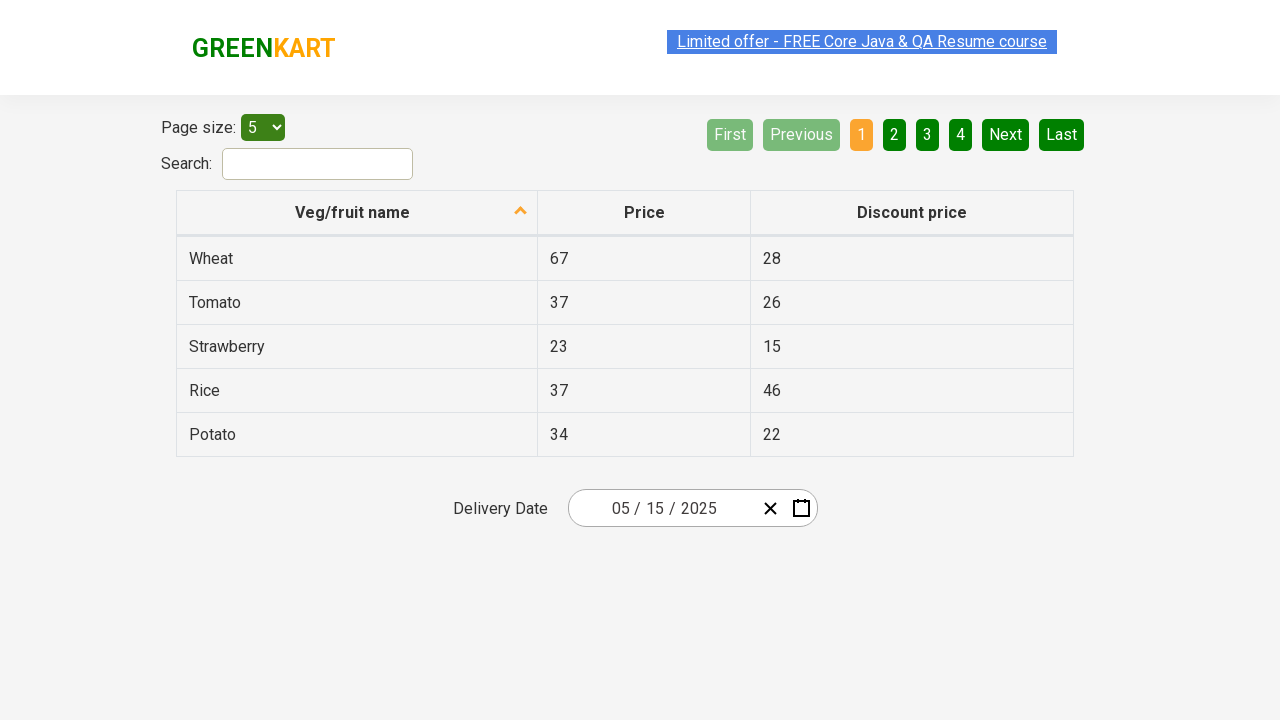

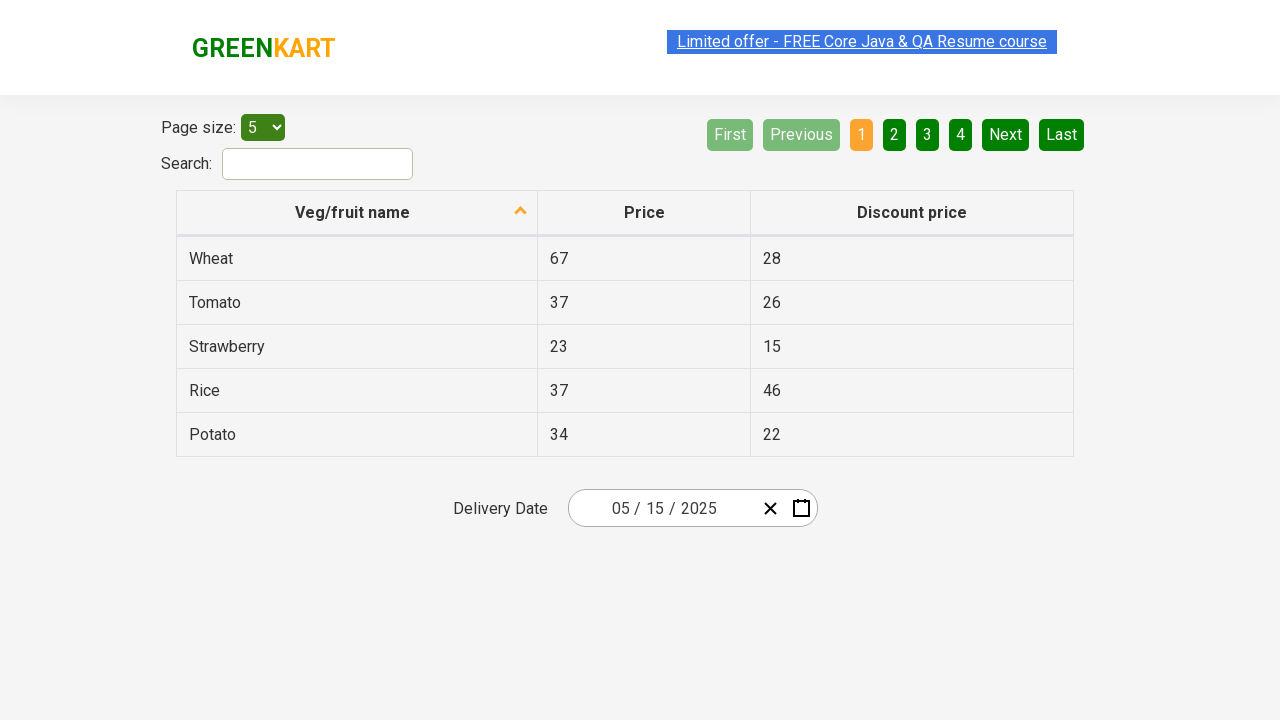